Tests file download functionality by navigating to a download page and clicking on a file link to initiate the download of selenium-snapshot.png

Starting URL: https://the-internet.herokuapp.com/download

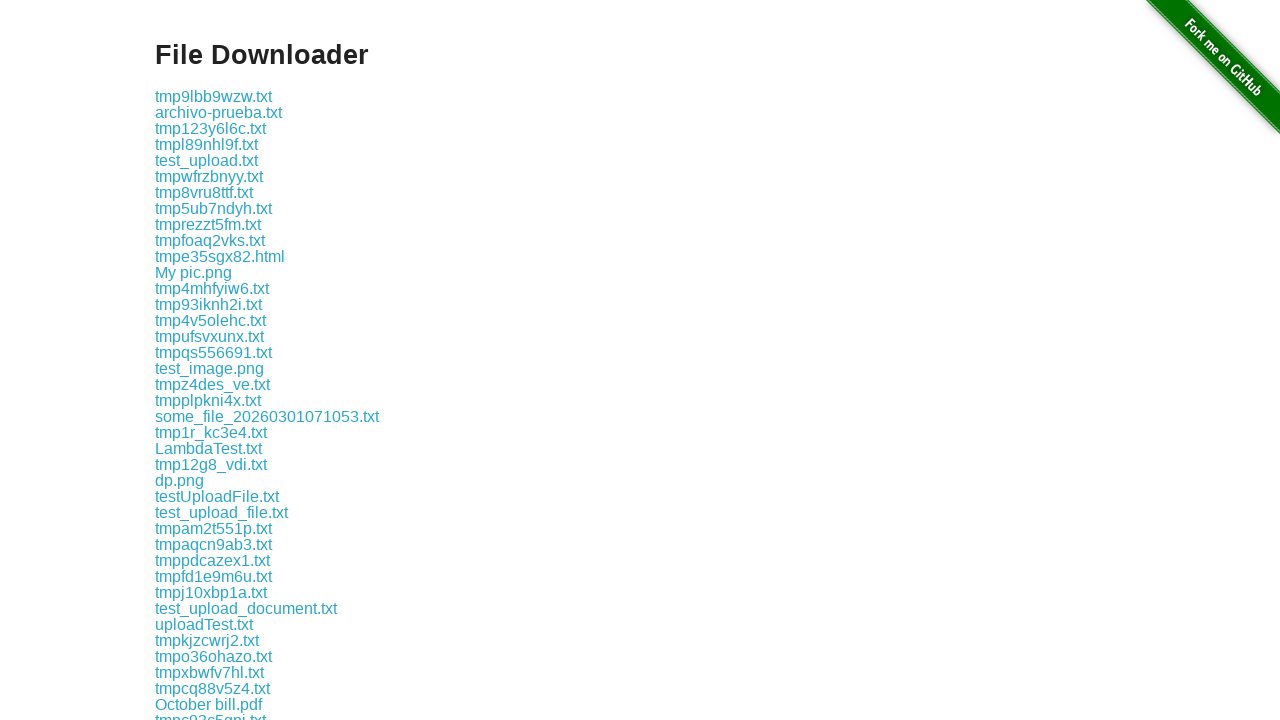

Clicked on selenium-snapshot.png link to initiate download at (238, 360) on text=selenium-snapshot.png
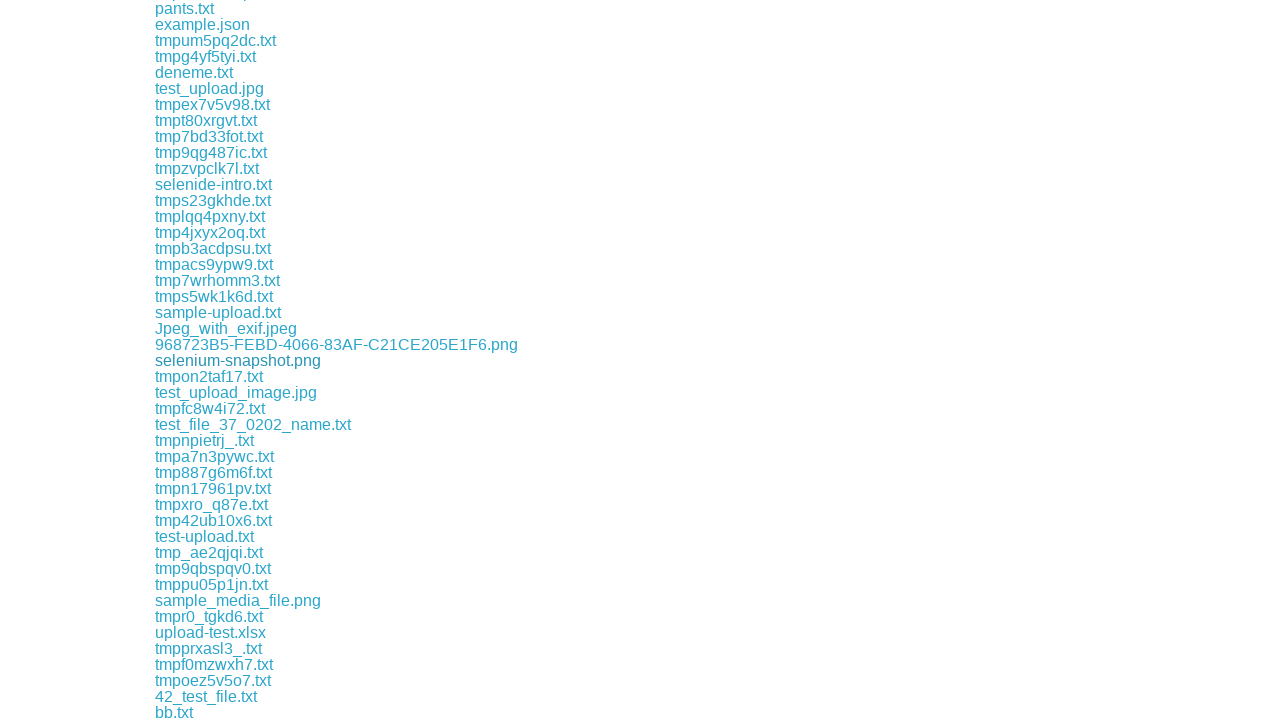

Download completed and file info retrieved
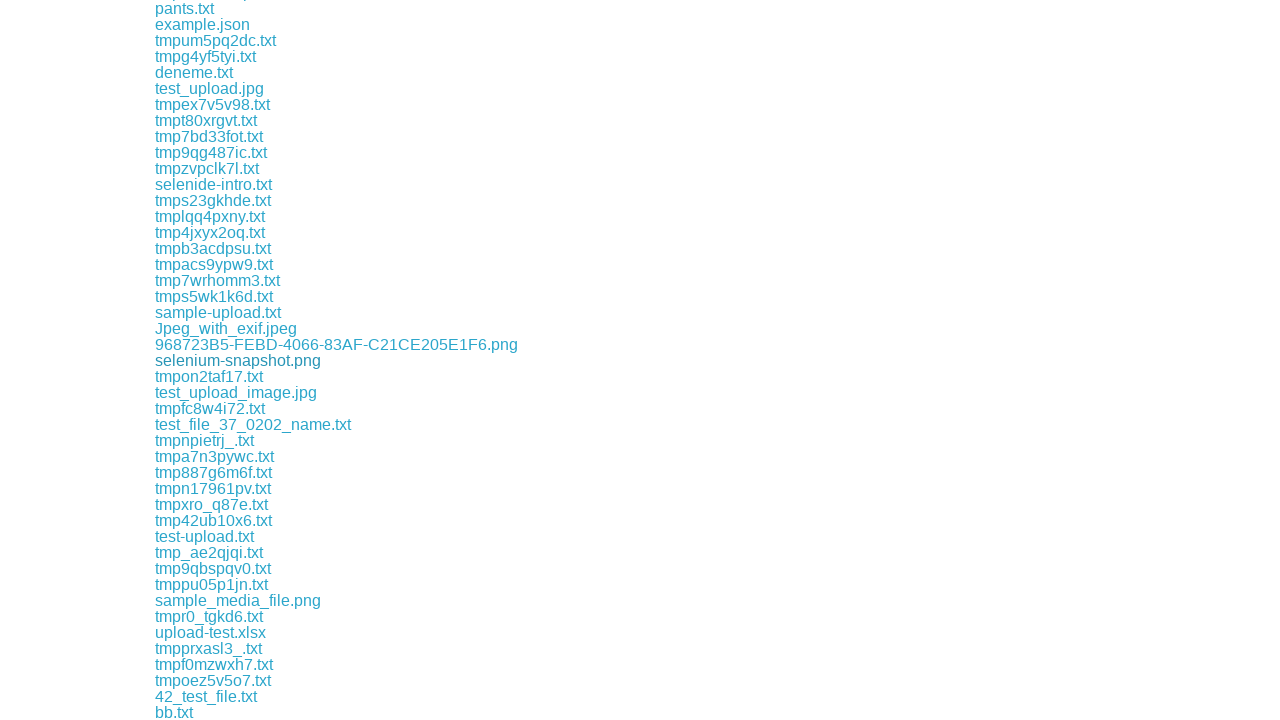

Verified downloaded filename is 'selenium-snapshot.png'
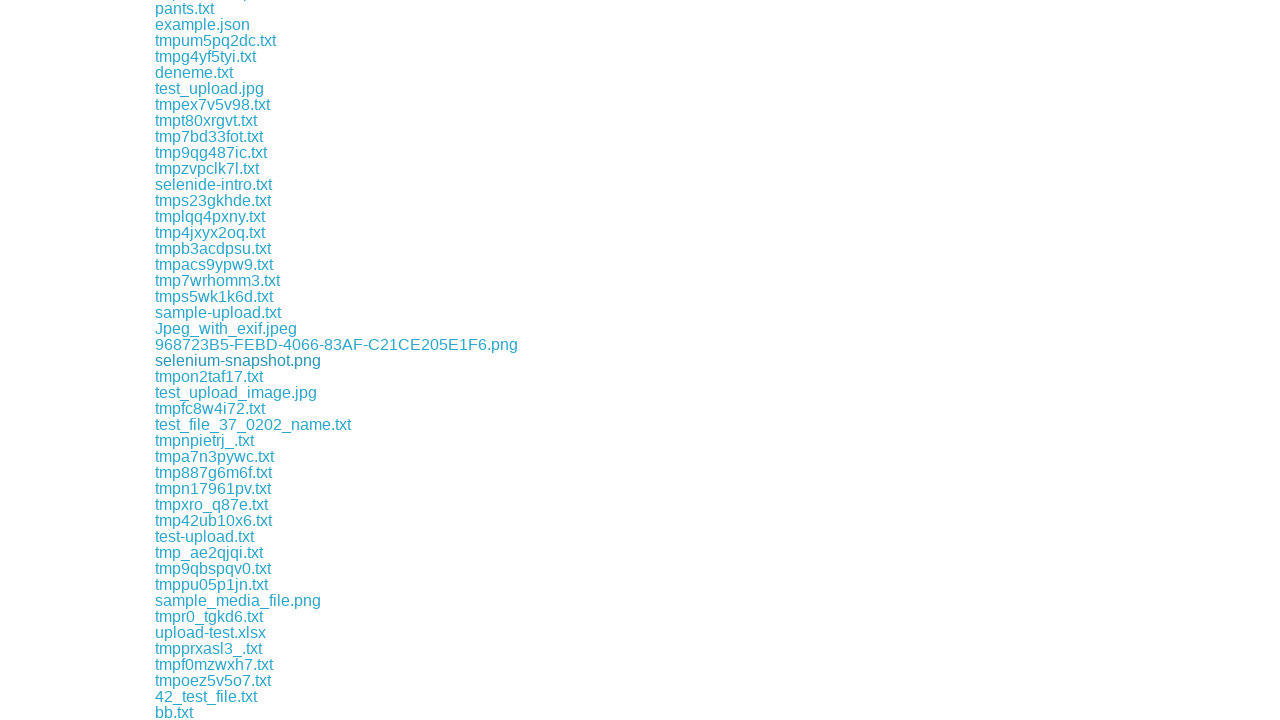

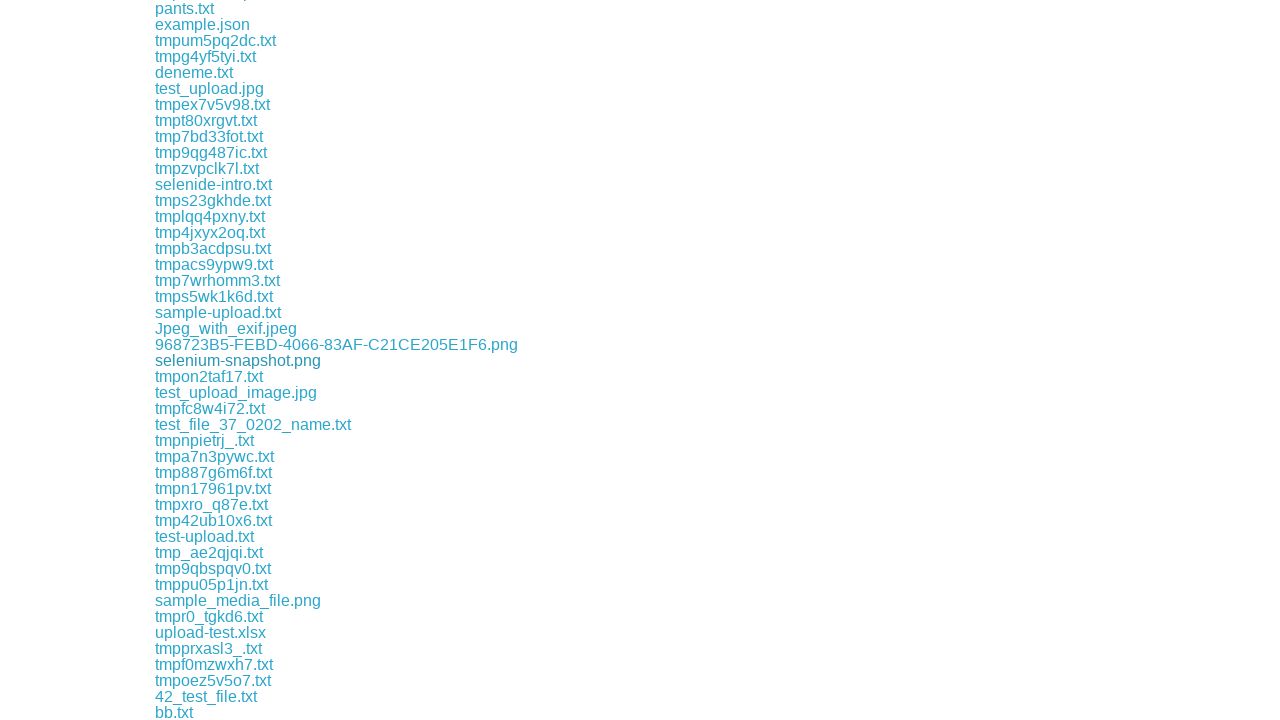